Completes a math exercise by reading a value from the page, calculating the answer using a logarithmic formula, filling in the result, checking required checkboxes, and submitting the form.

Starting URL: https://suninjuly.github.io/math.html

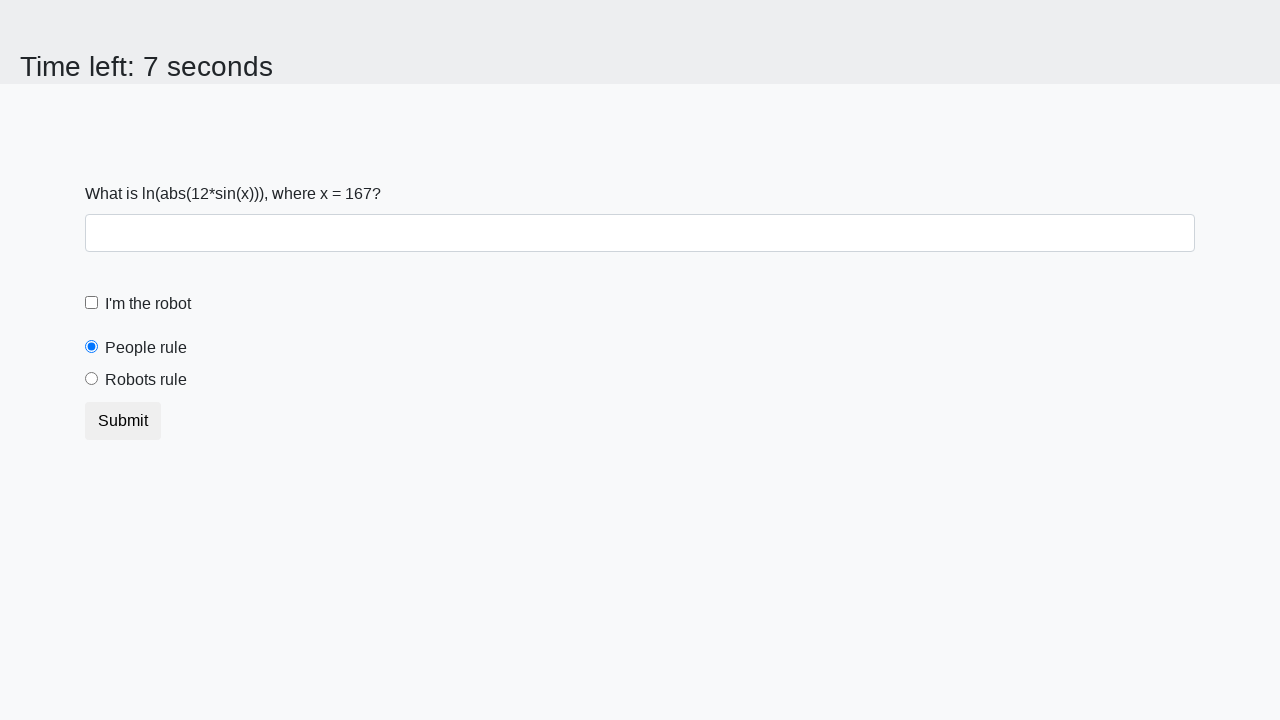

Read x value from the page
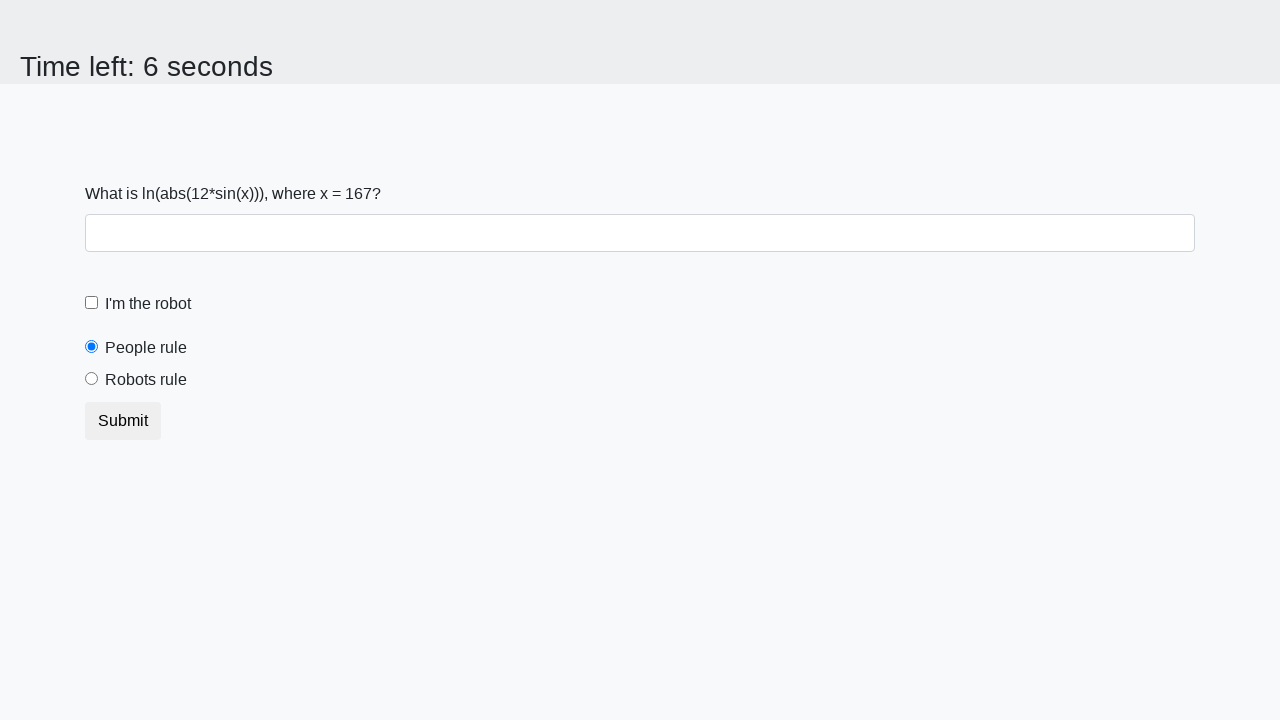

Calculated logarithmic formula result: log(|12 * sin(x)|)
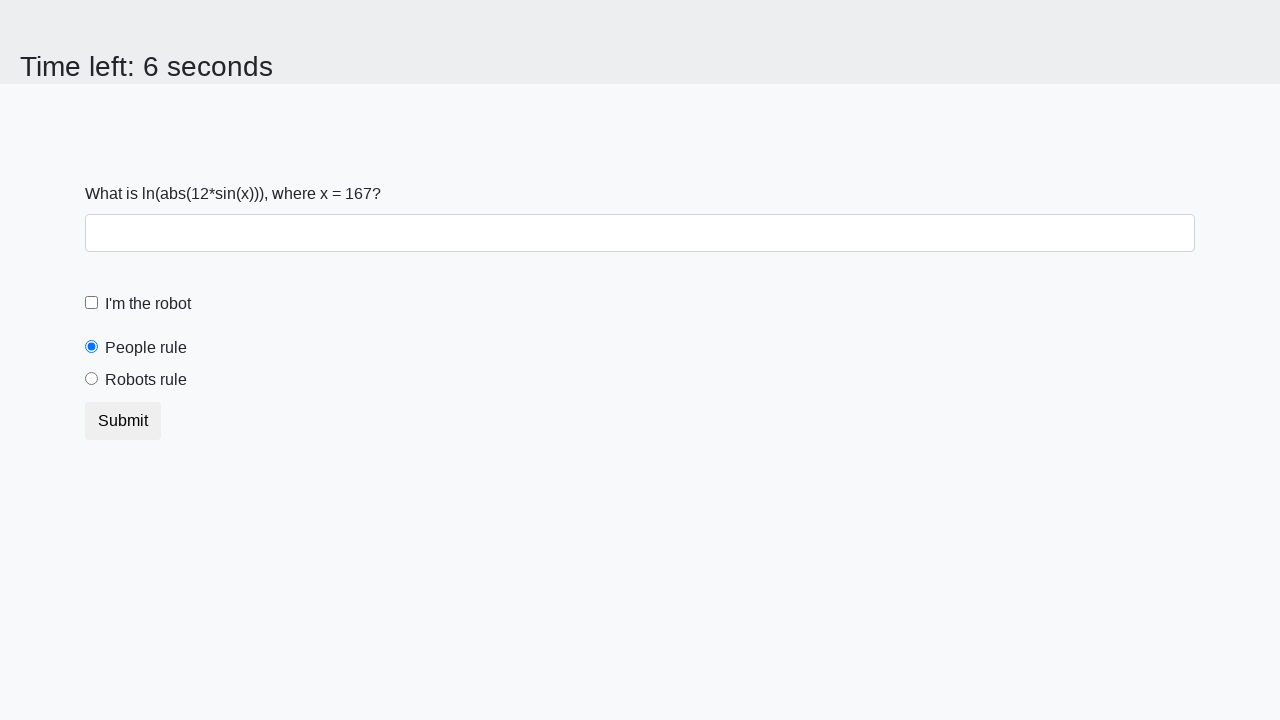

Filled answer field with calculated result on #answer
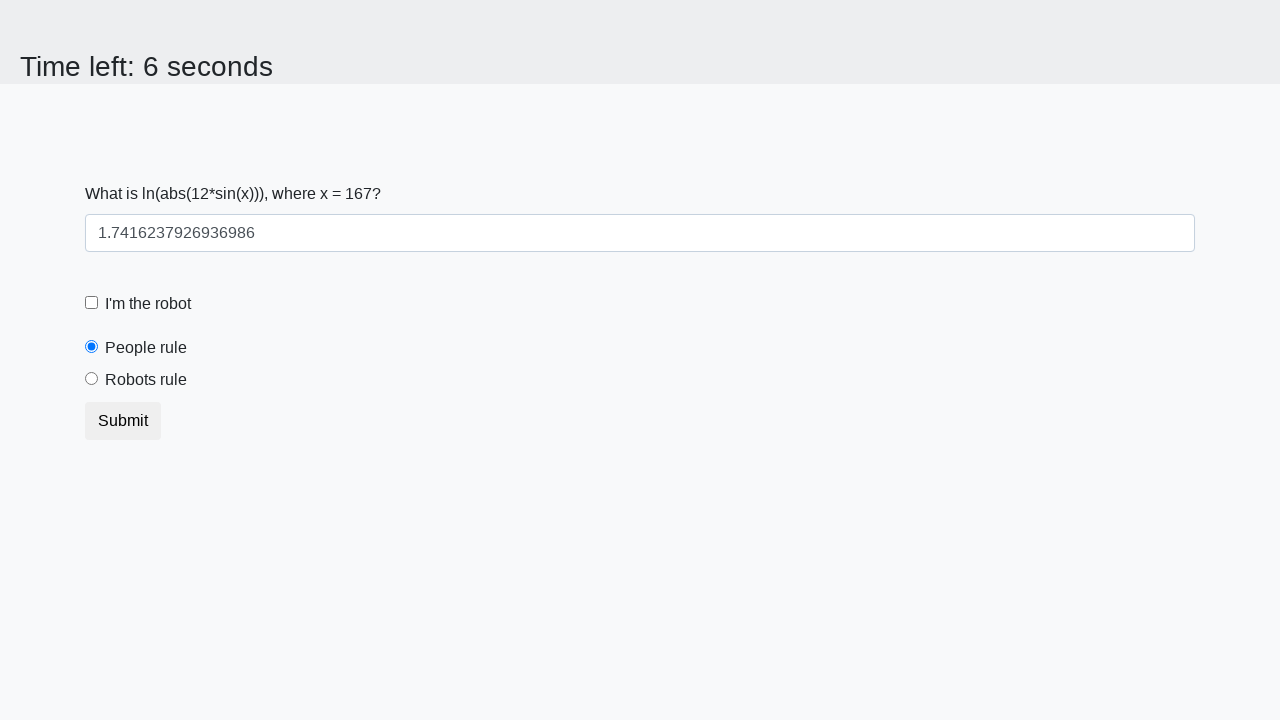

Checked the robot checkbox at (92, 303) on #robotCheckbox
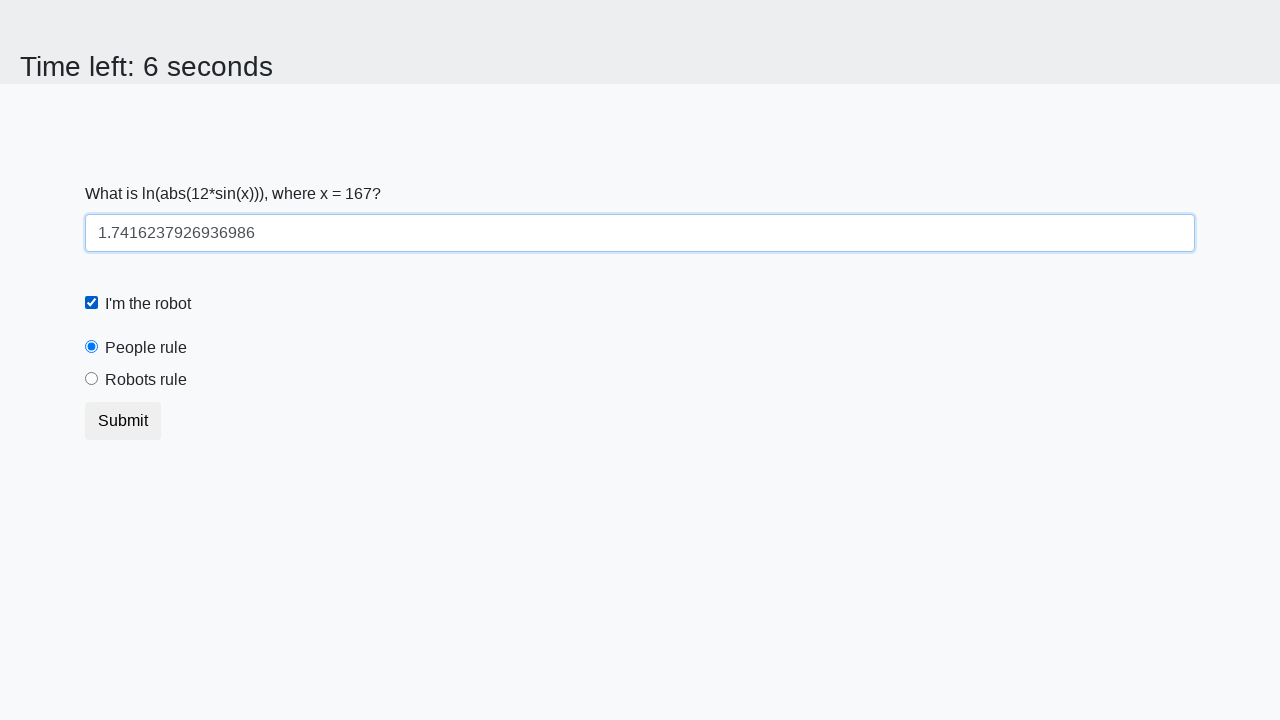

Checked the robots rule checkbox at (92, 379) on #robotsRule
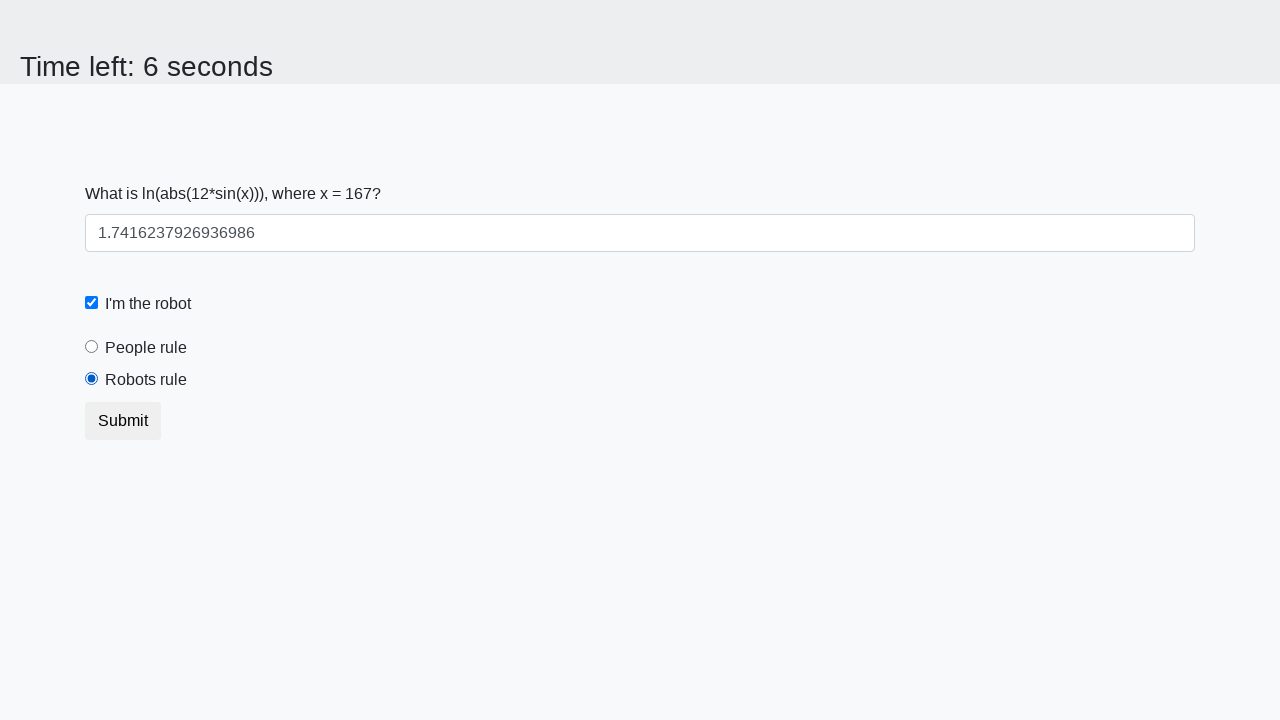

Submitted the form at (123, 421) on body > div > form > button
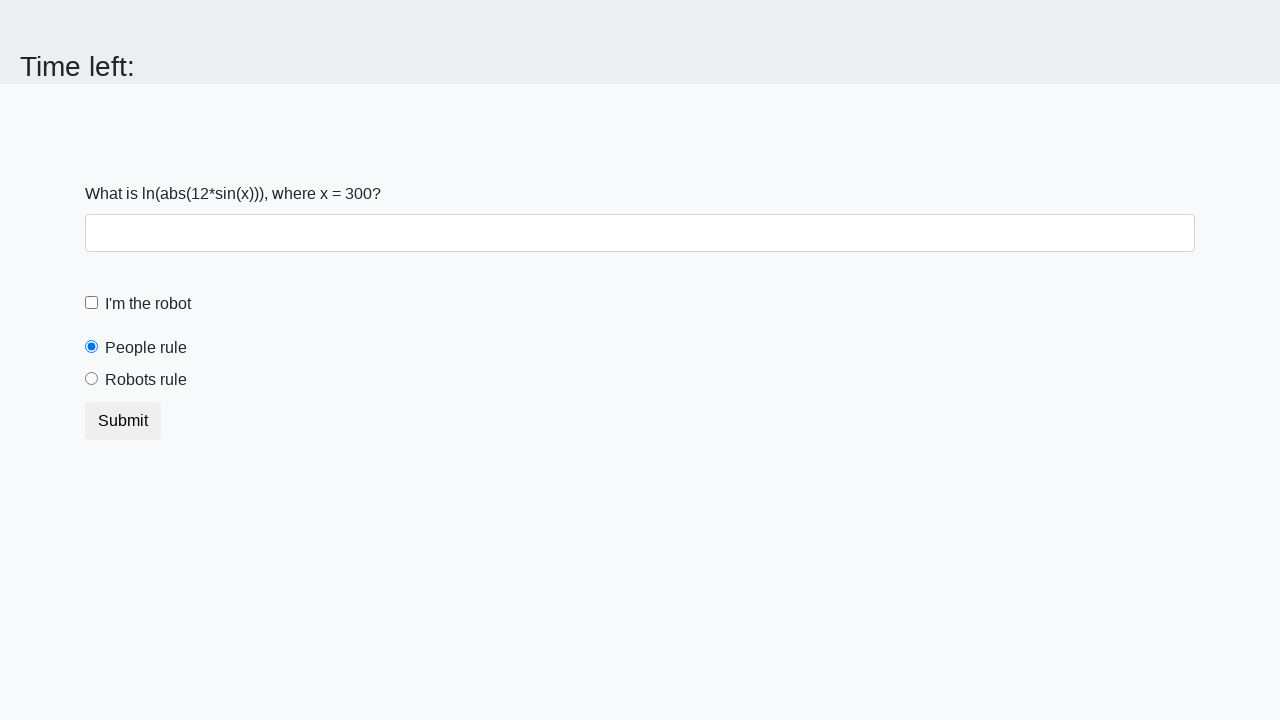

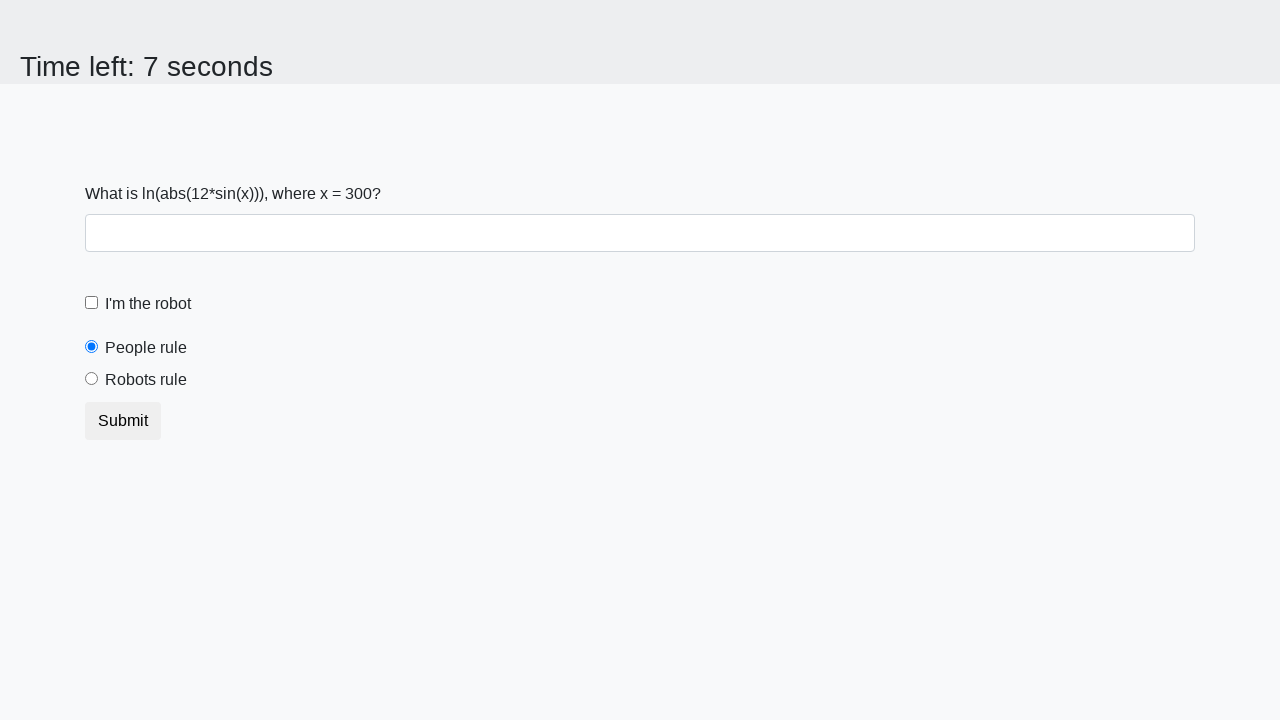